Tests alert handling functionality by clicking a confirm button that triggers a JavaScript alert on the demo QA site

Starting URL: https://demoqa.com/alerts

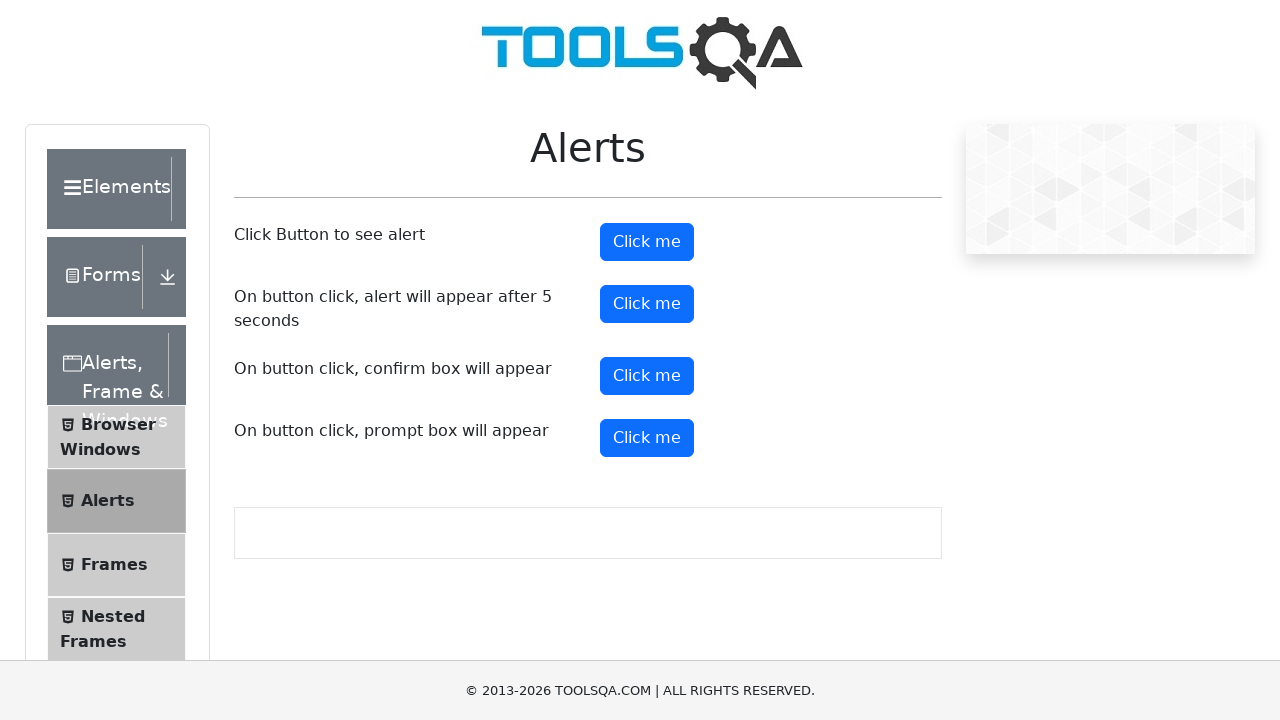

Navigated to alerts demo page at https://demoqa.com/alerts
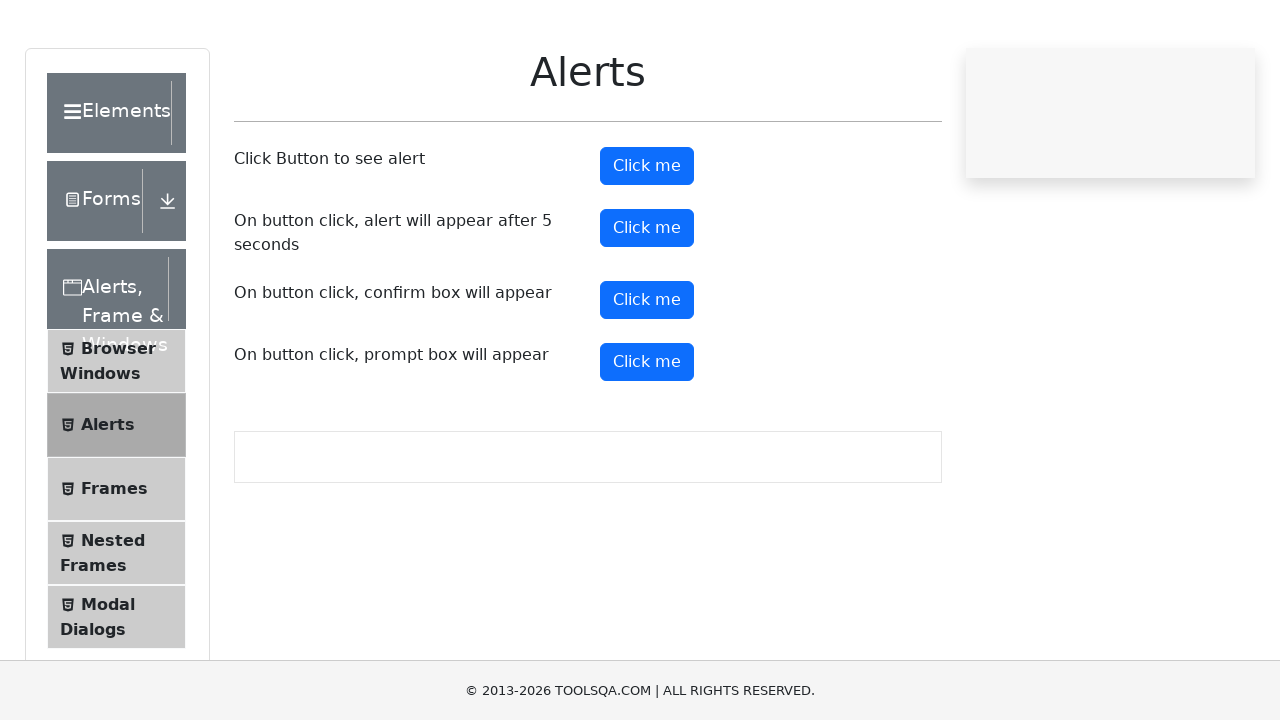

Clicked confirm button to trigger alert at (647, 376) on #confirmButton
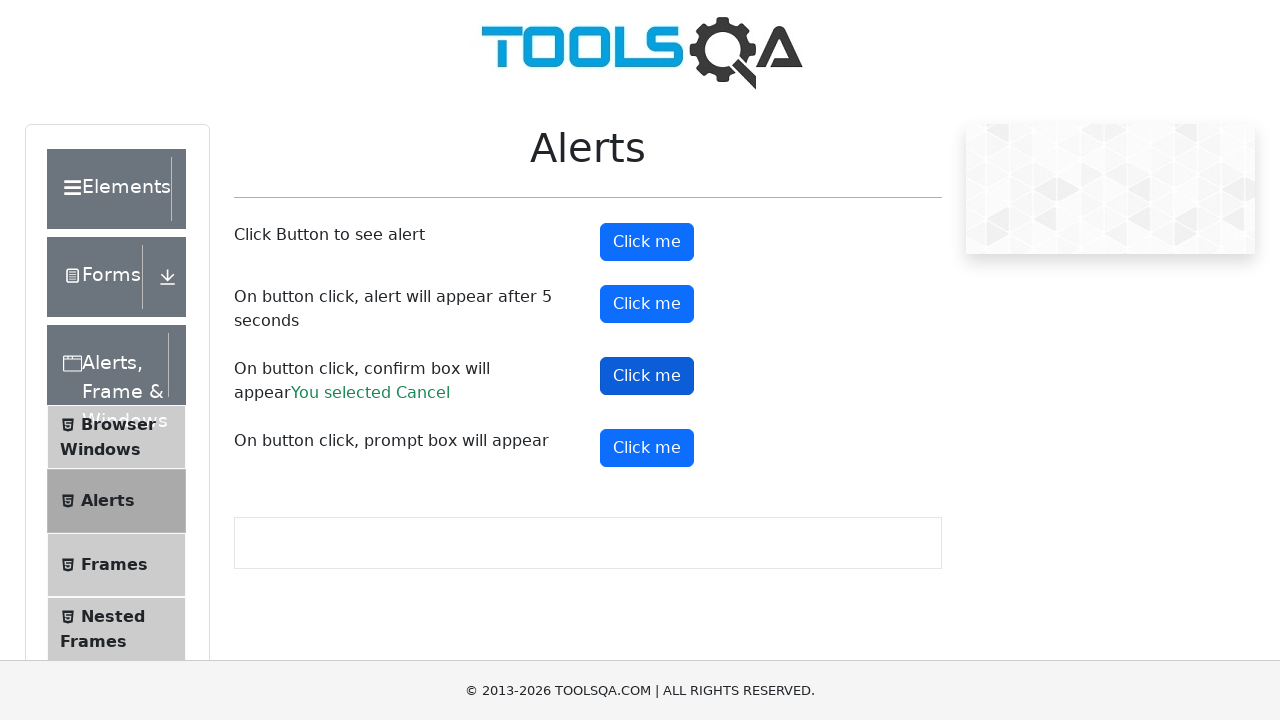

Set up dialog handler to accept alerts
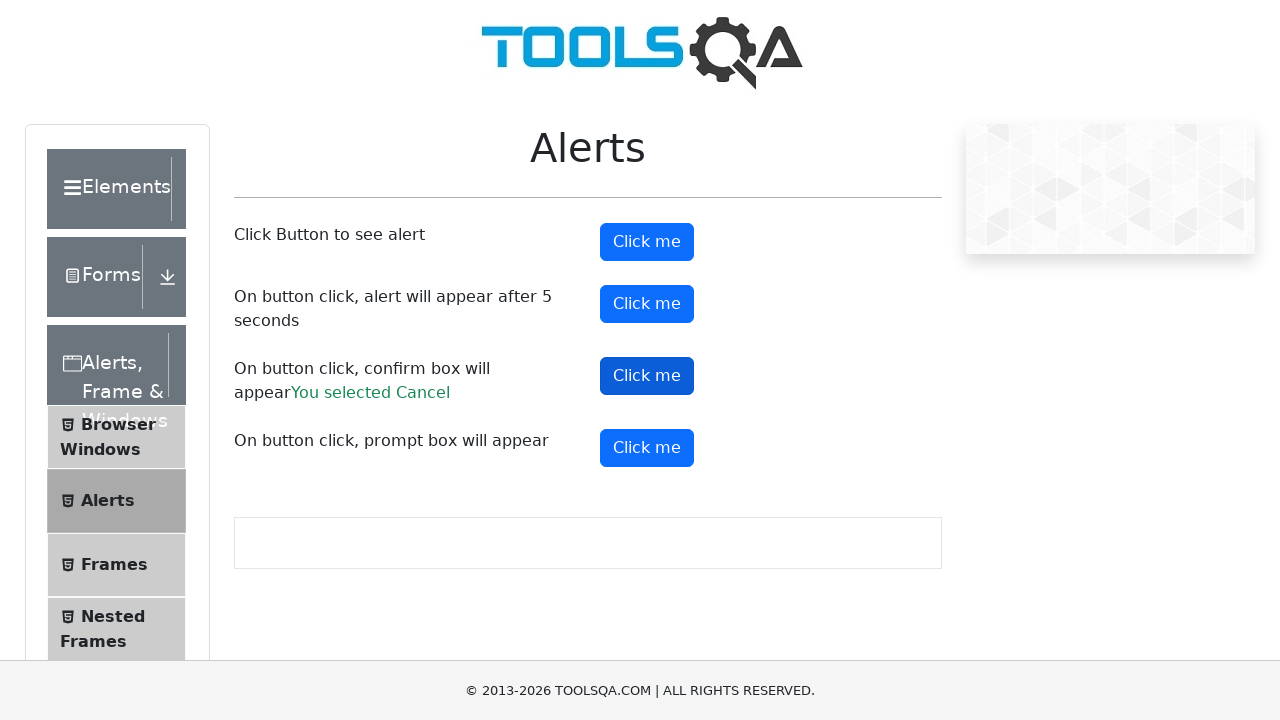

Clicked confirm button again to re-trigger and test alert handling at (647, 376) on #confirmButton
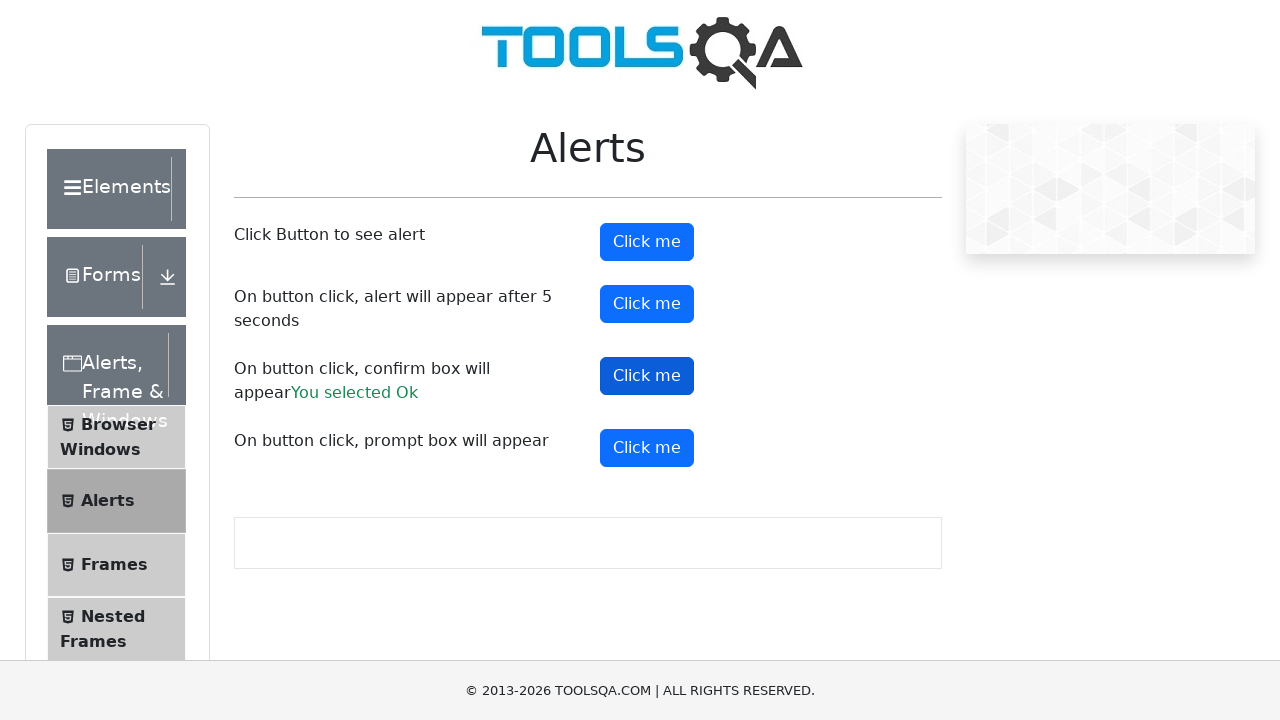

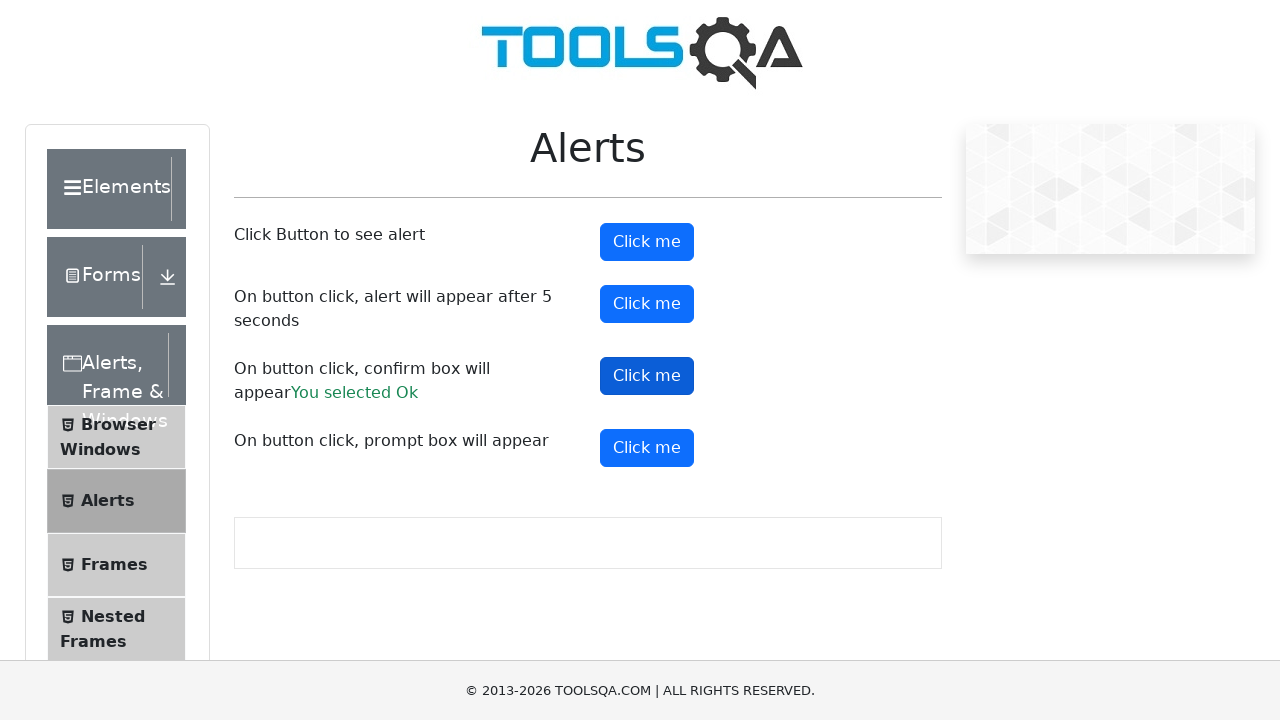